Tests adding multiple todo items to the list and verifying they appear correctly

Starting URL: https://demo.playwright.dev/todomvc

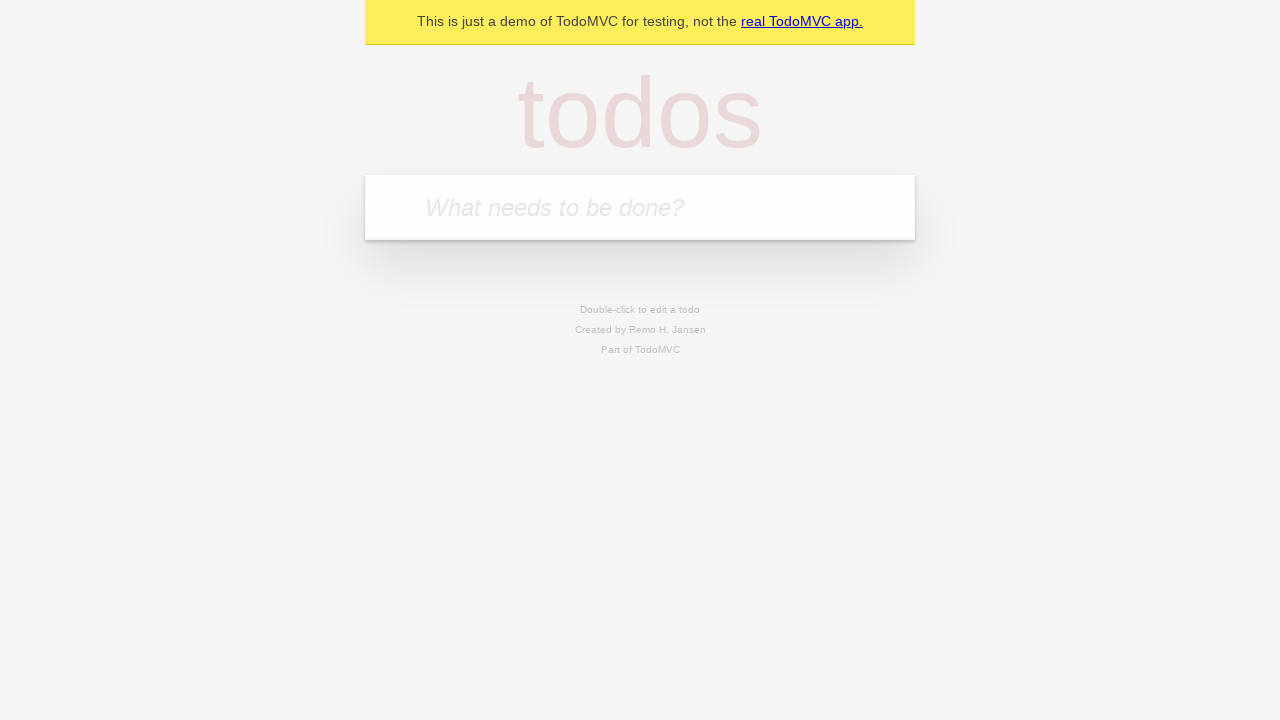

Located the todo input field
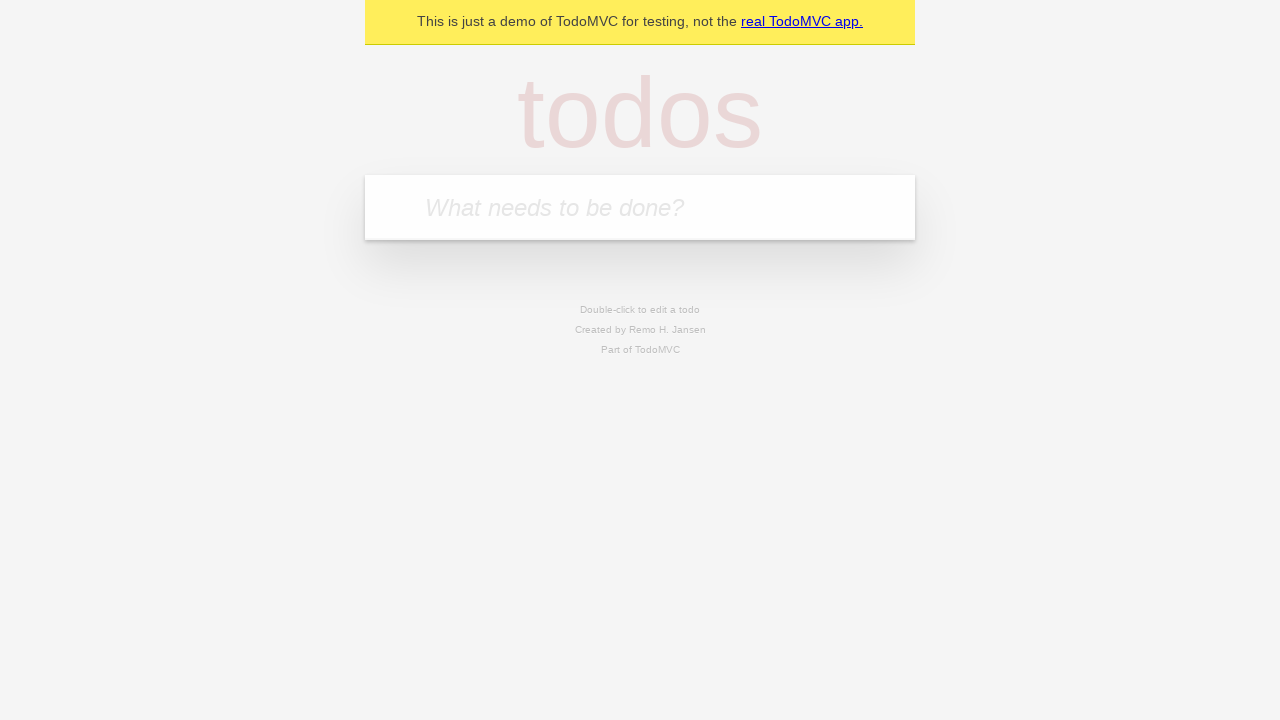

Filled input field with 'buy some cheese' on internal:attr=[placeholder="What needs to be done?"i]
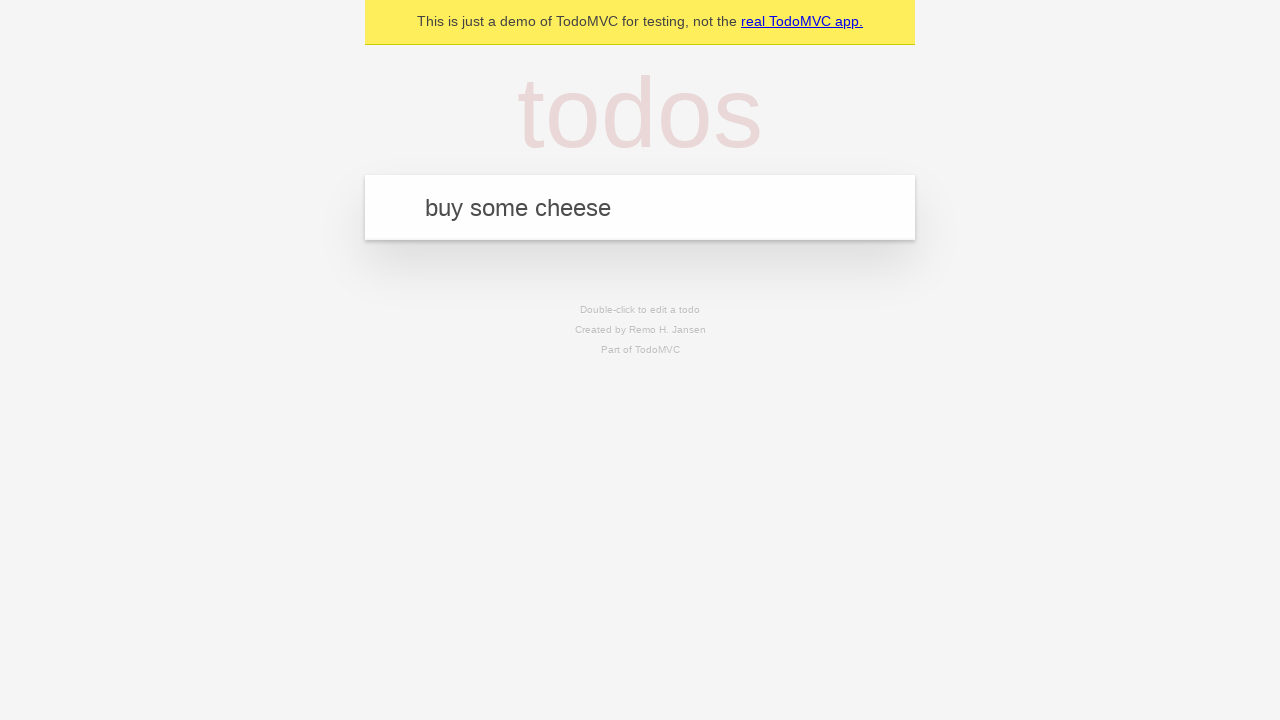

Pressed Enter to add first todo item on internal:attr=[placeholder="What needs to be done?"i]
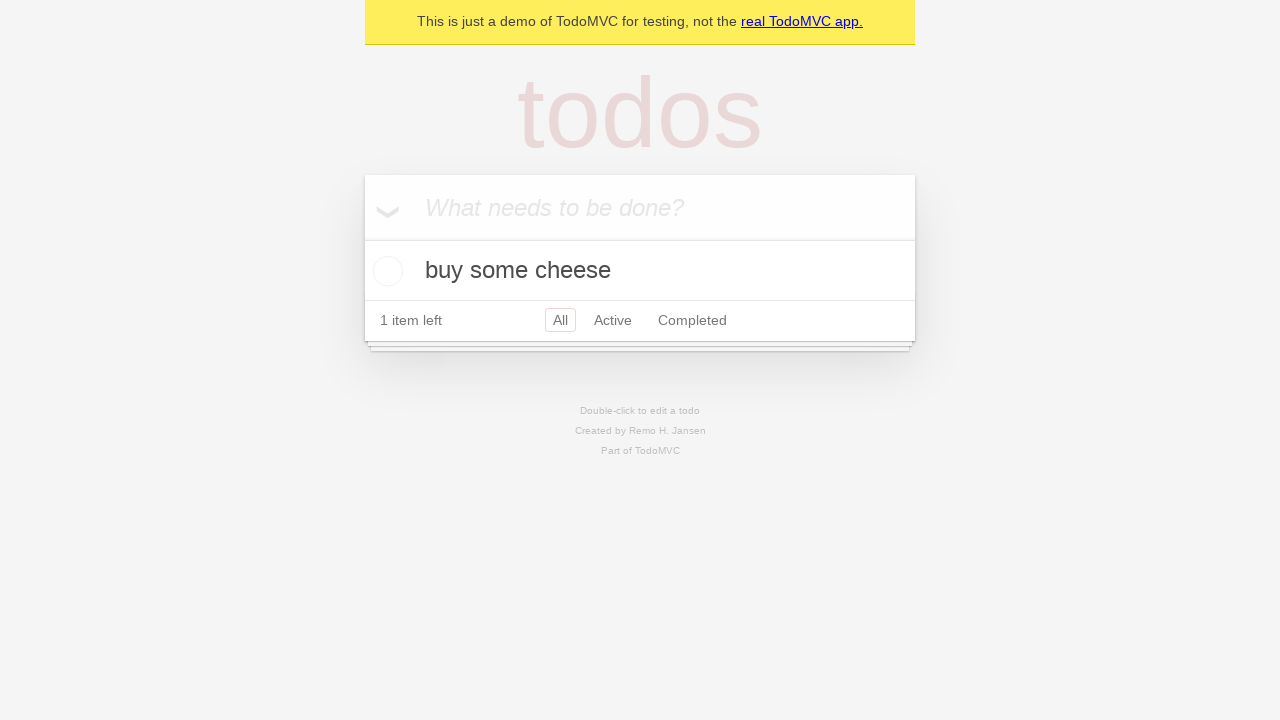

First todo item appeared in the list
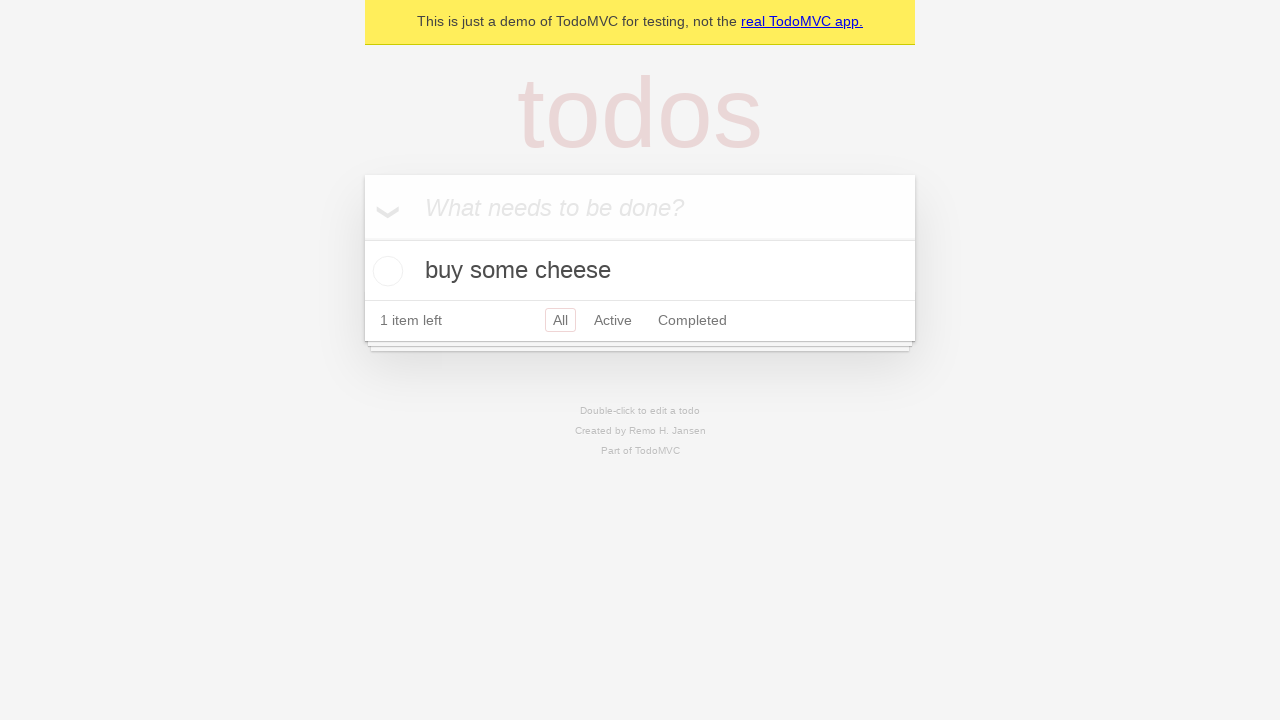

Filled input field with 'feed the cat' on internal:attr=[placeholder="What needs to be done?"i]
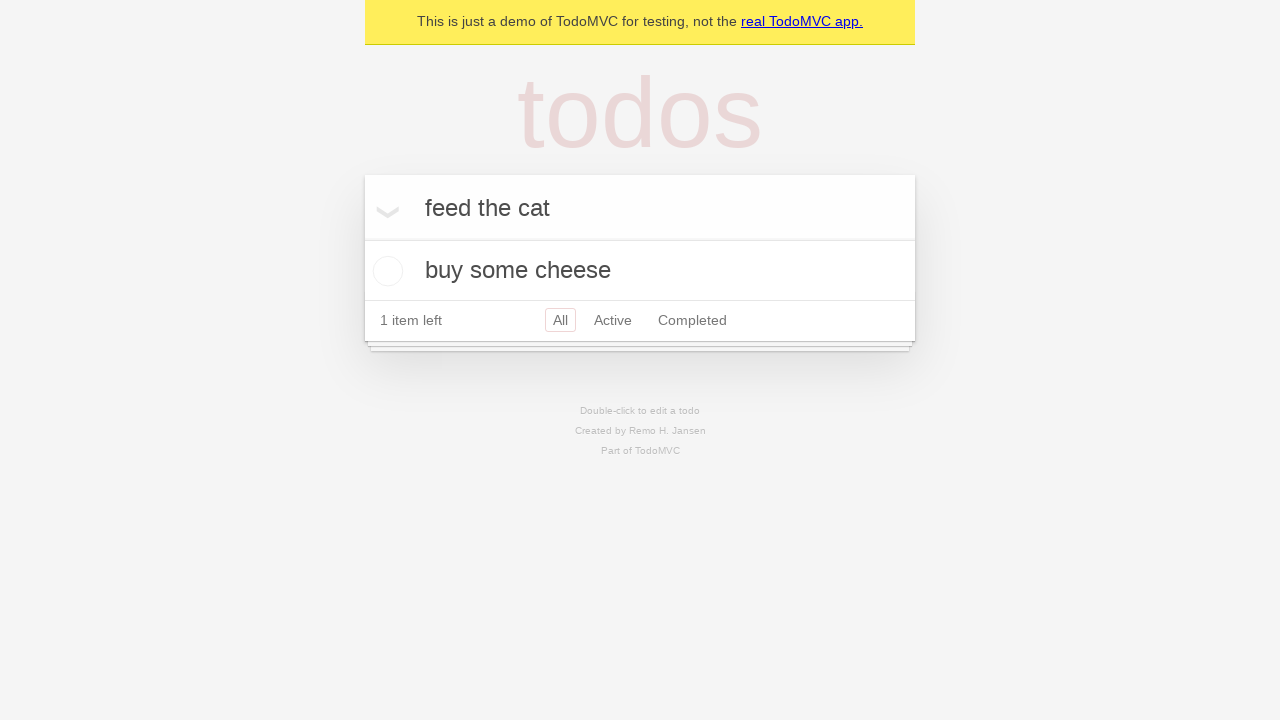

Pressed Enter to add second todo item on internal:attr=[placeholder="What needs to be done?"i]
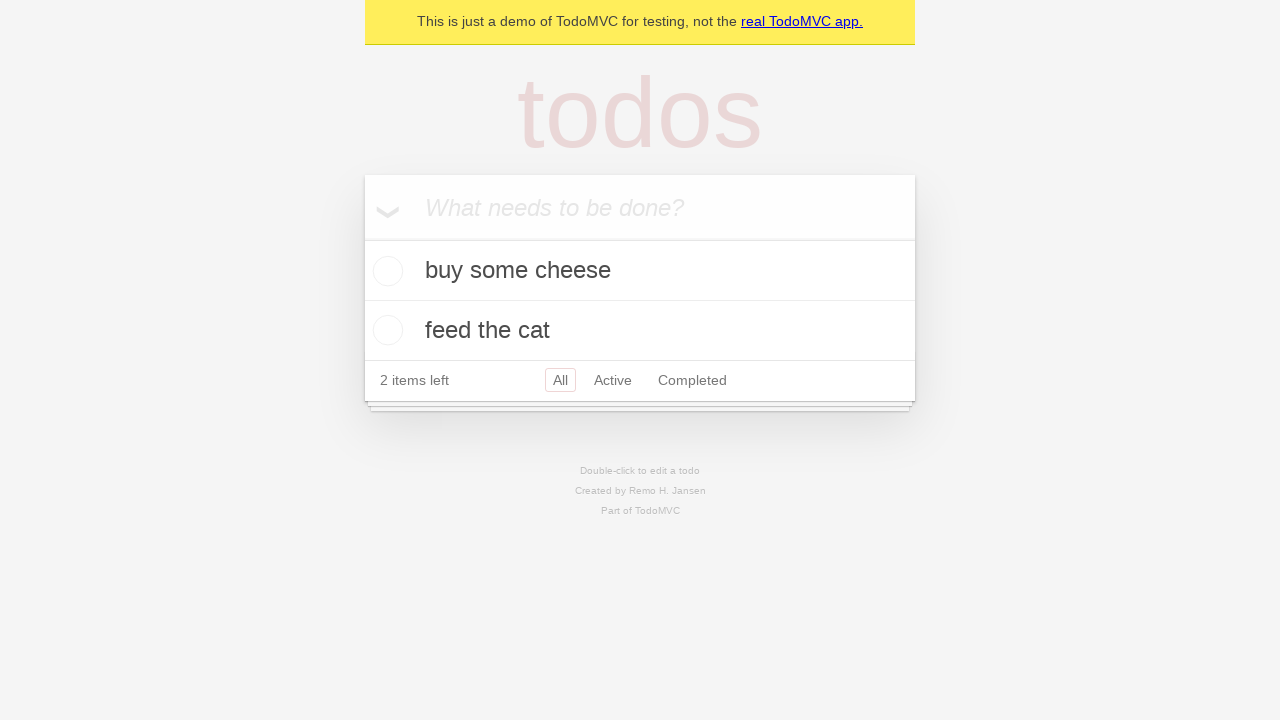

Second todo item appeared in the list
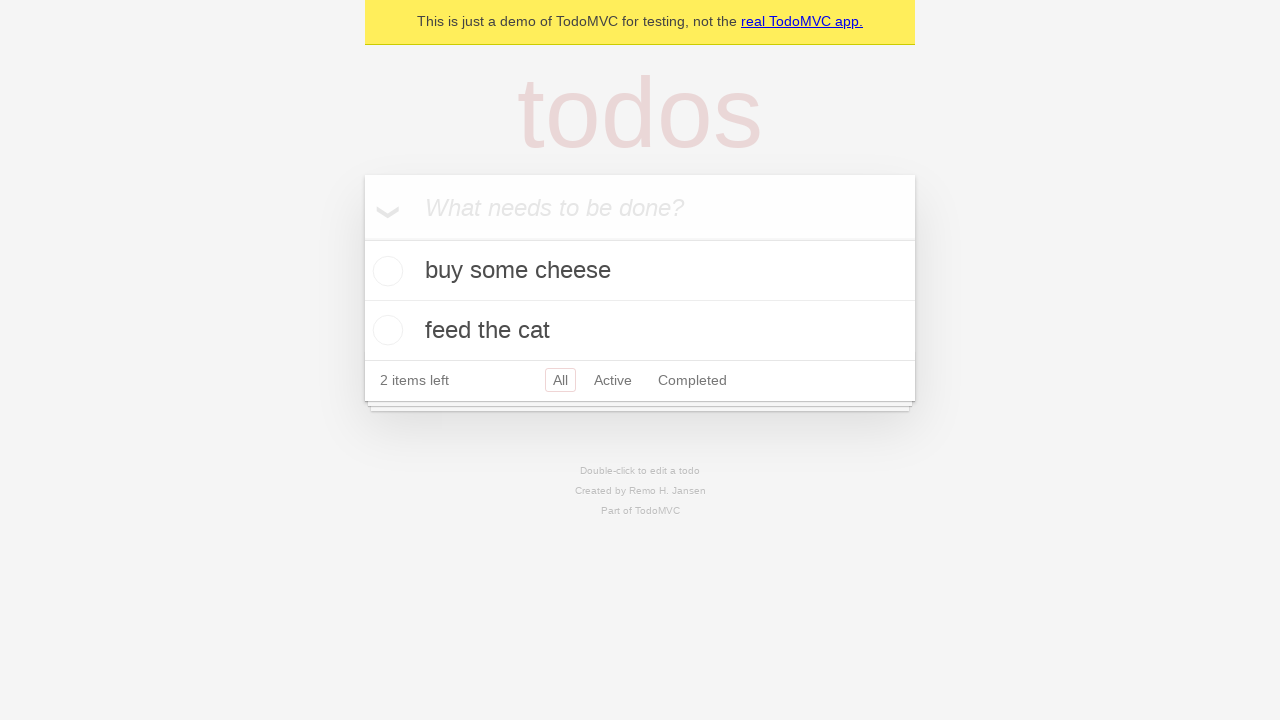

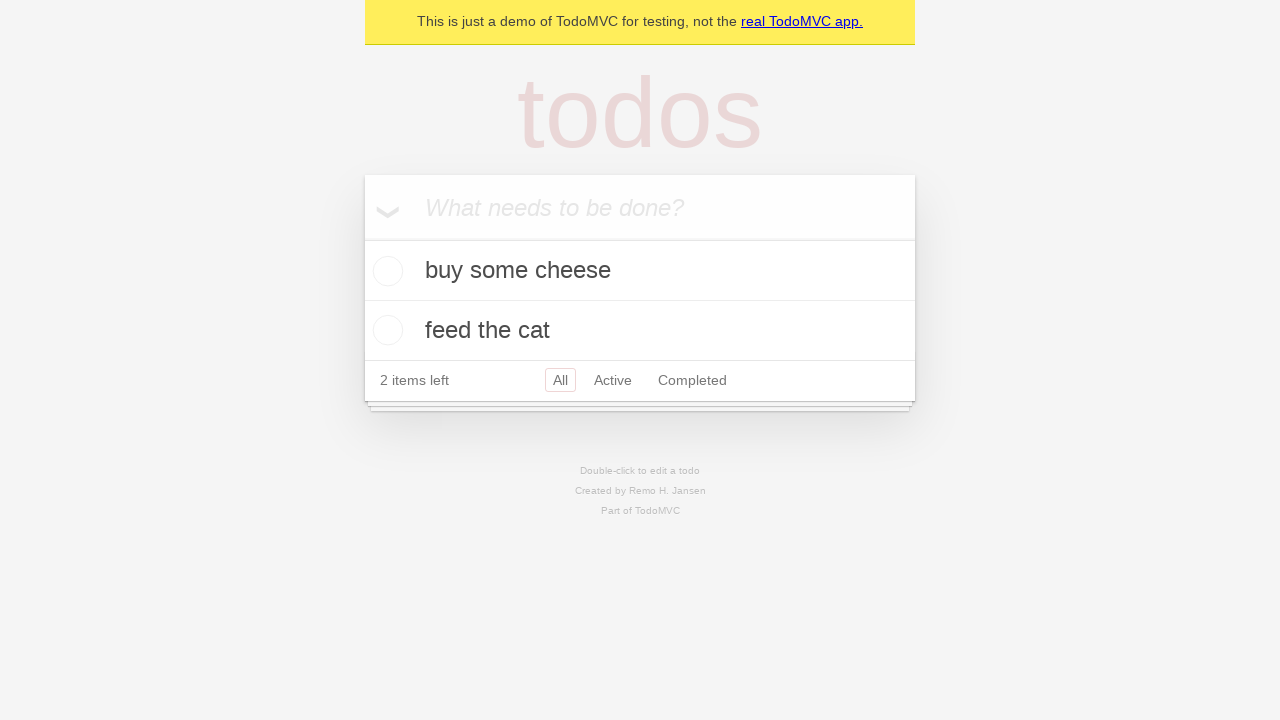